Advanced cart logic that adds vegetable items with scrolling and fallback click mechanisms for better reliability

Starting URL: https://rahulshettyacademy.com/seleniumPractise/

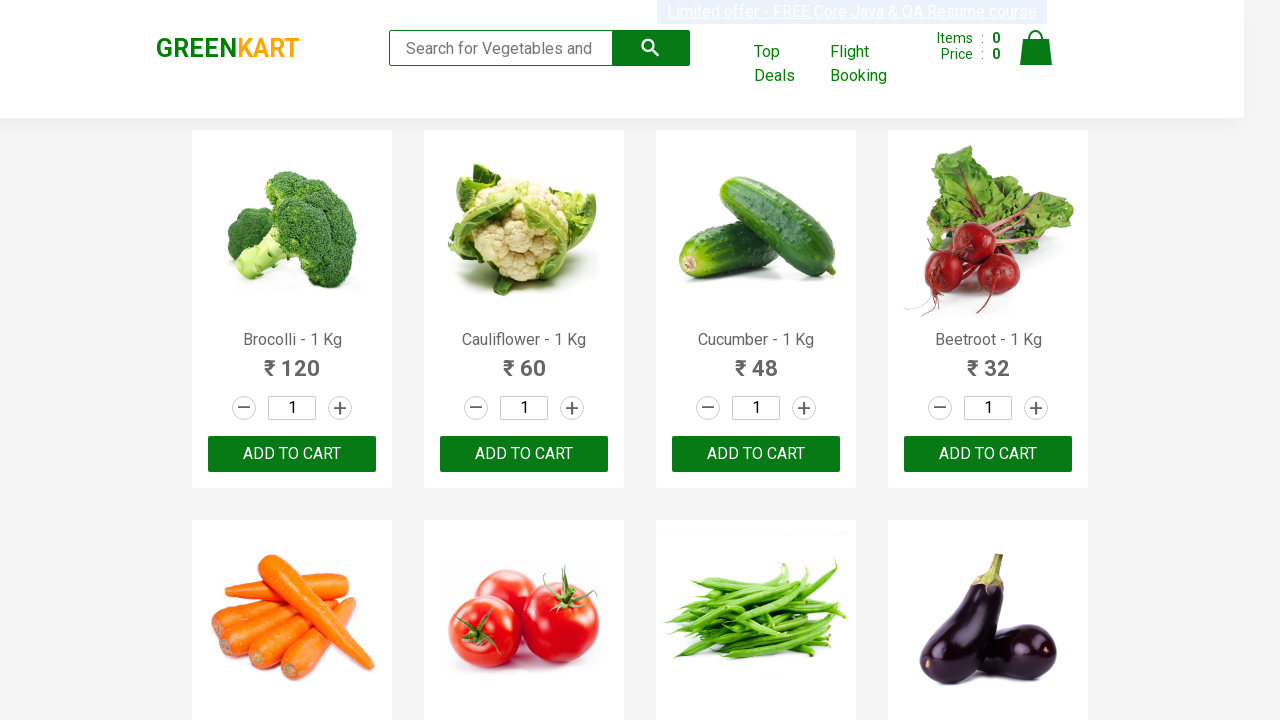

Located all product name elements on the page
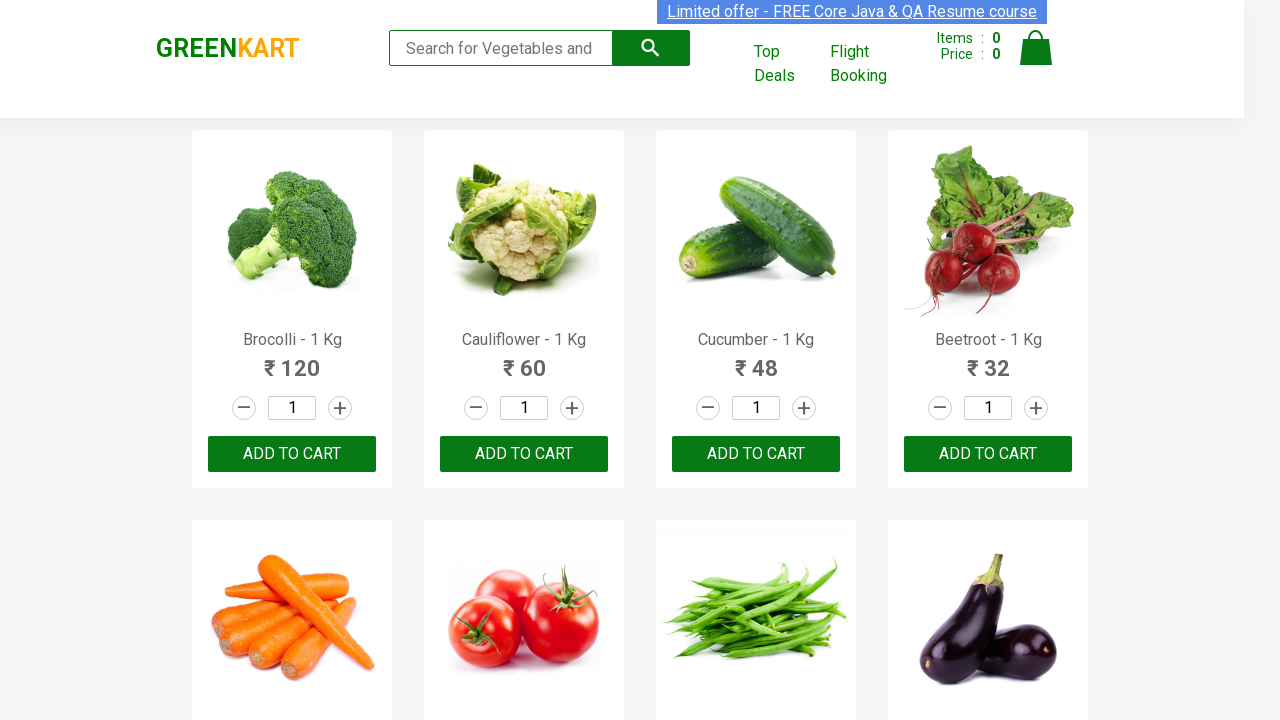

Extracted and parsed available product names
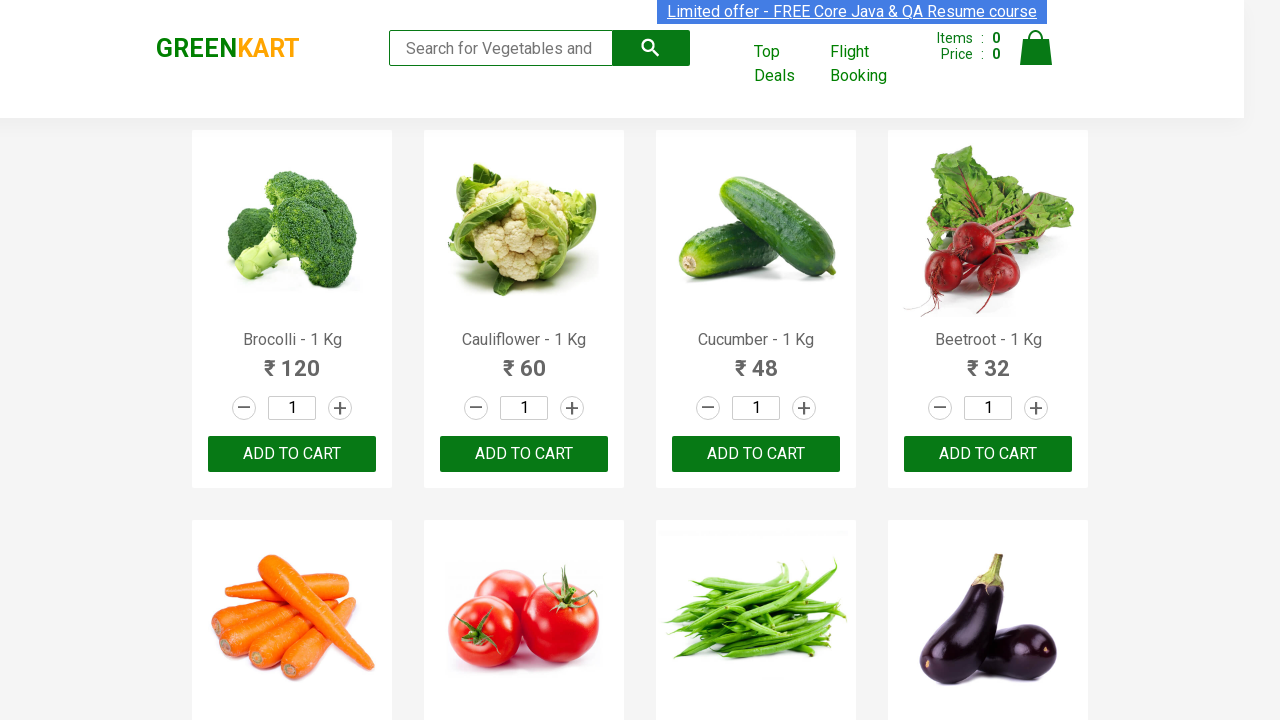

Located add to cart button for Cucumber
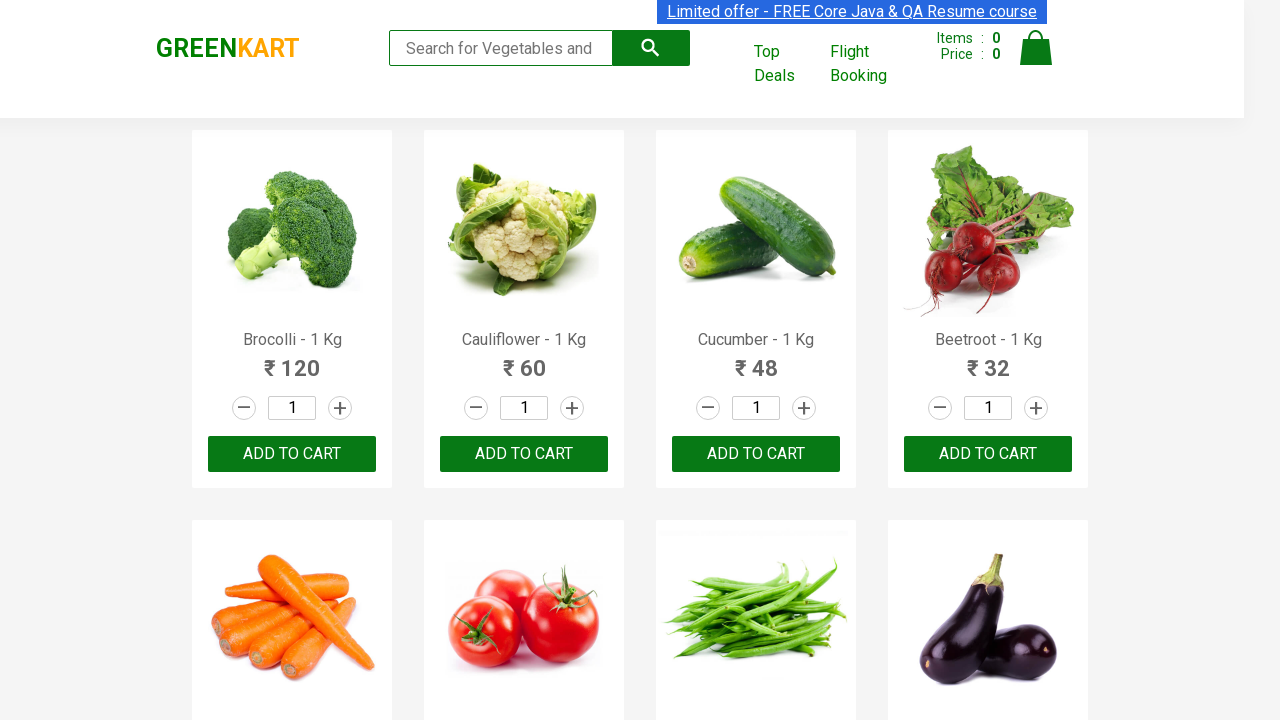

Scrolled Cucumber add button into view
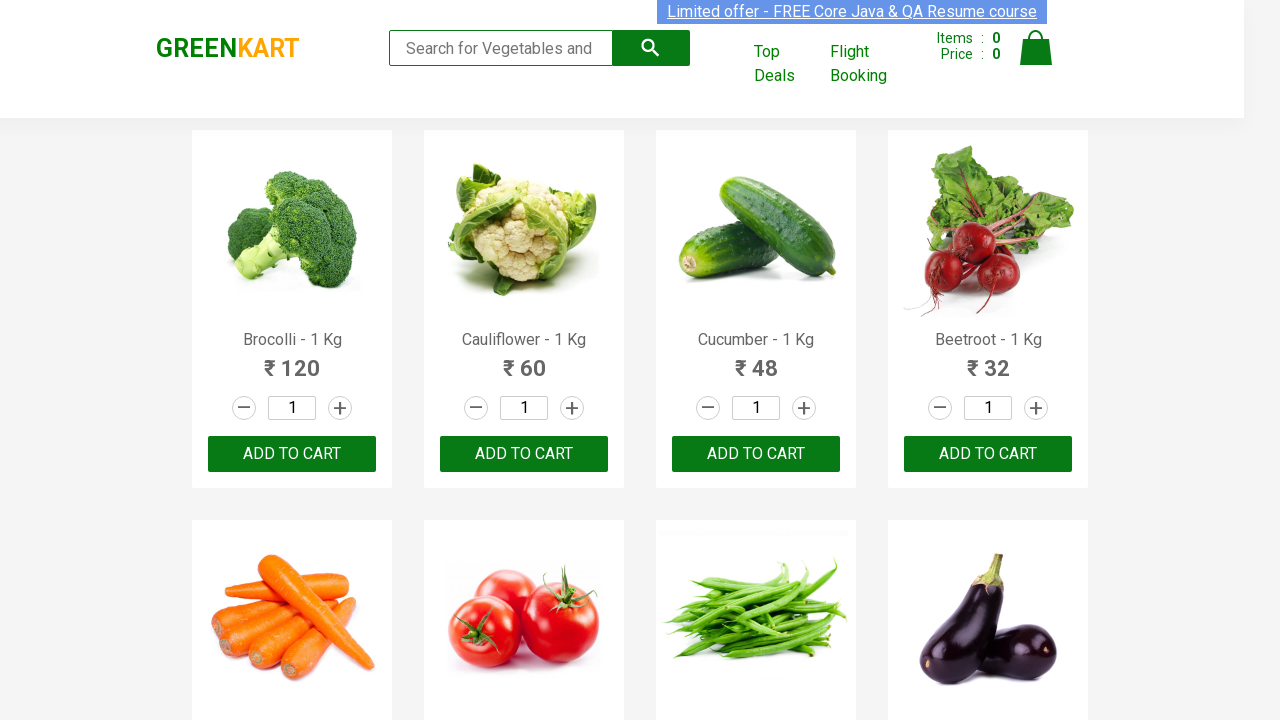

Successfully clicked add to cart button for Cucumber at (756, 454) on div.product-action button >> nth=2
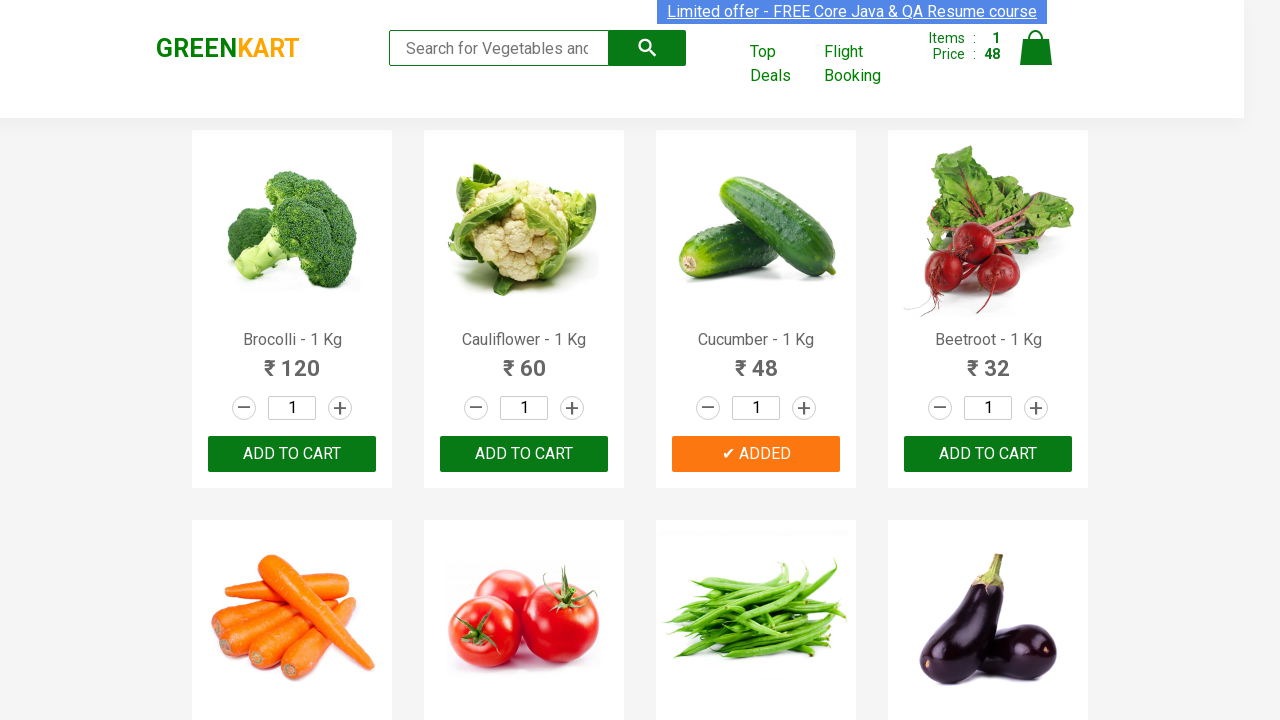

Located add to cart button for Orange
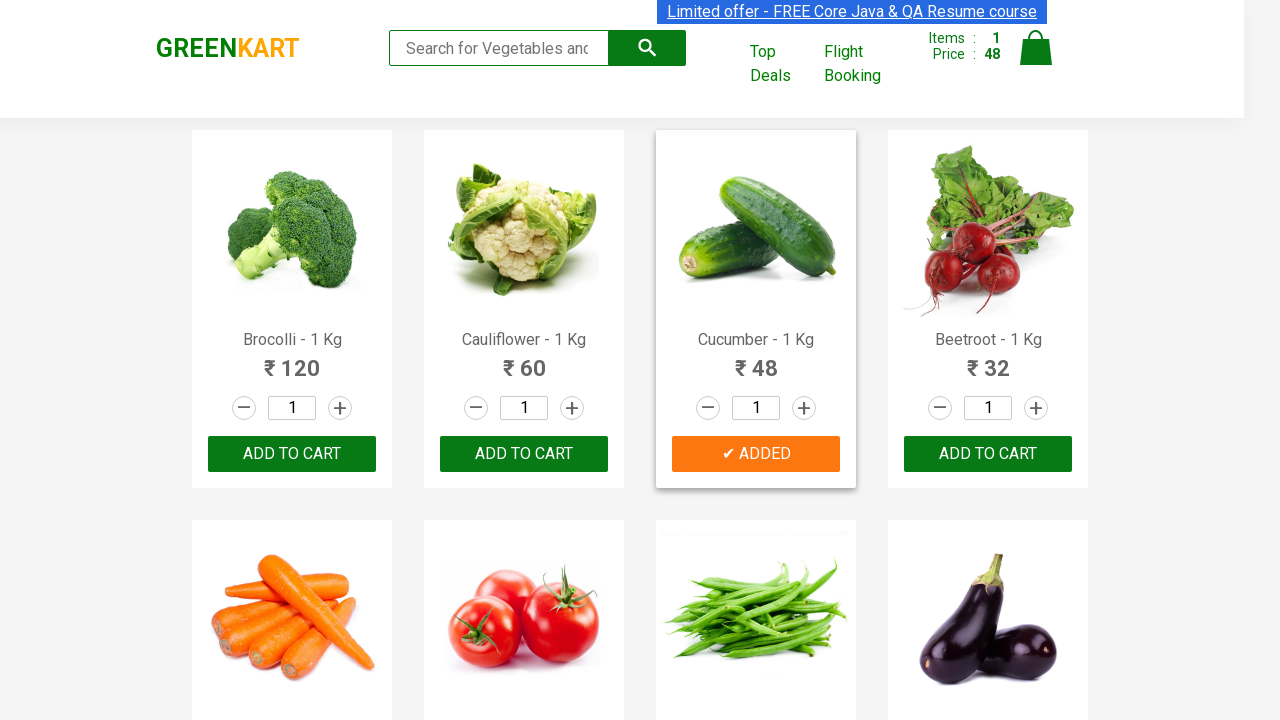

Scrolled Orange add button into view
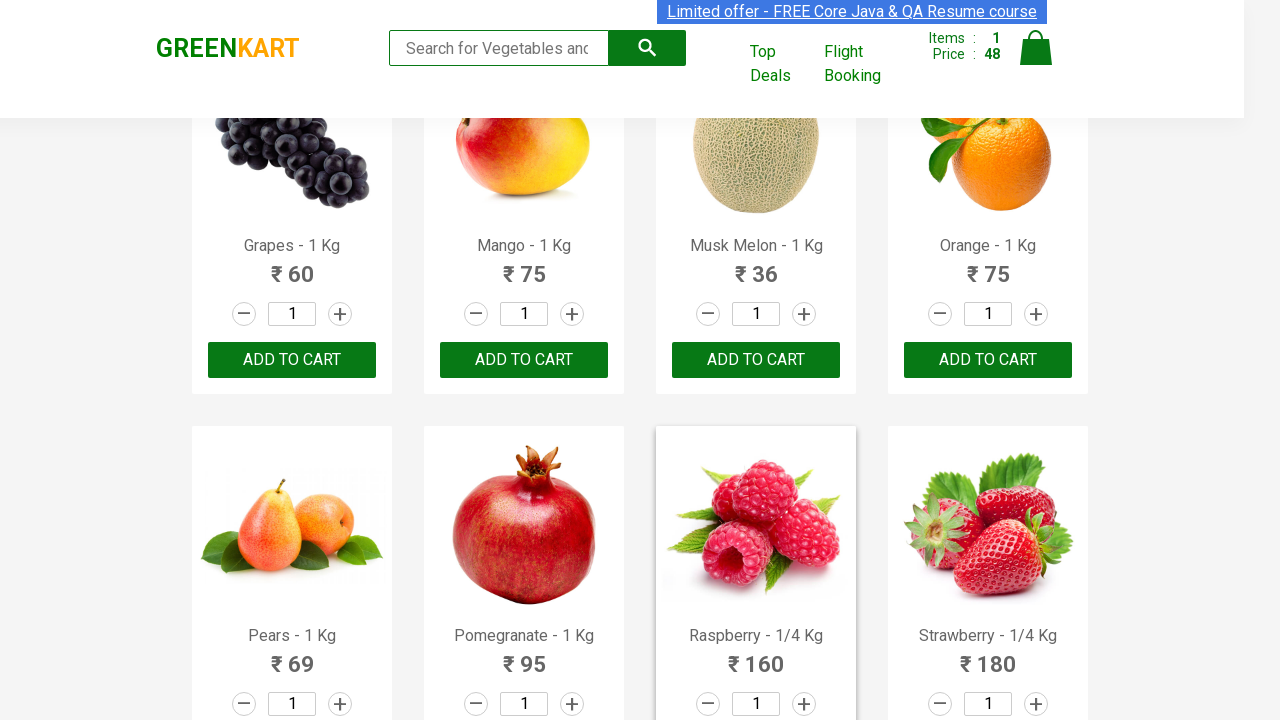

Successfully clicked add to cart button for Orange at (988, 360) on div.product-action button >> nth=19
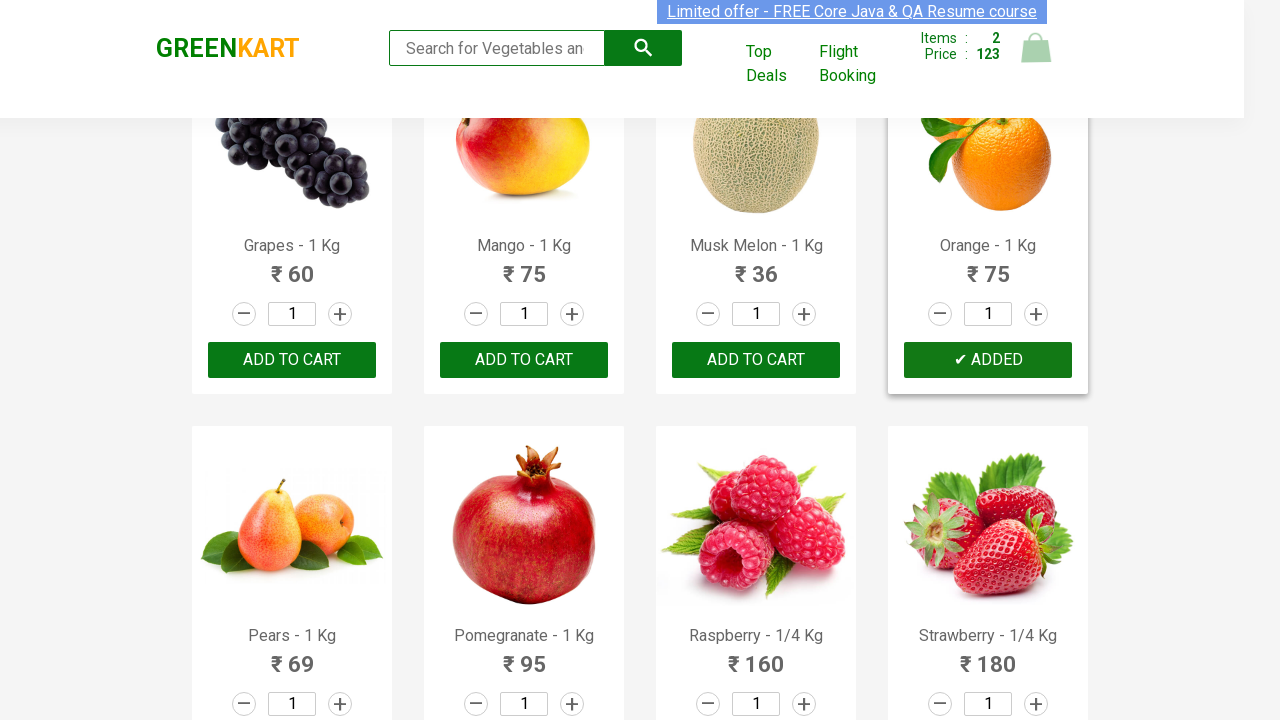

Located add to cart button for Beetroot
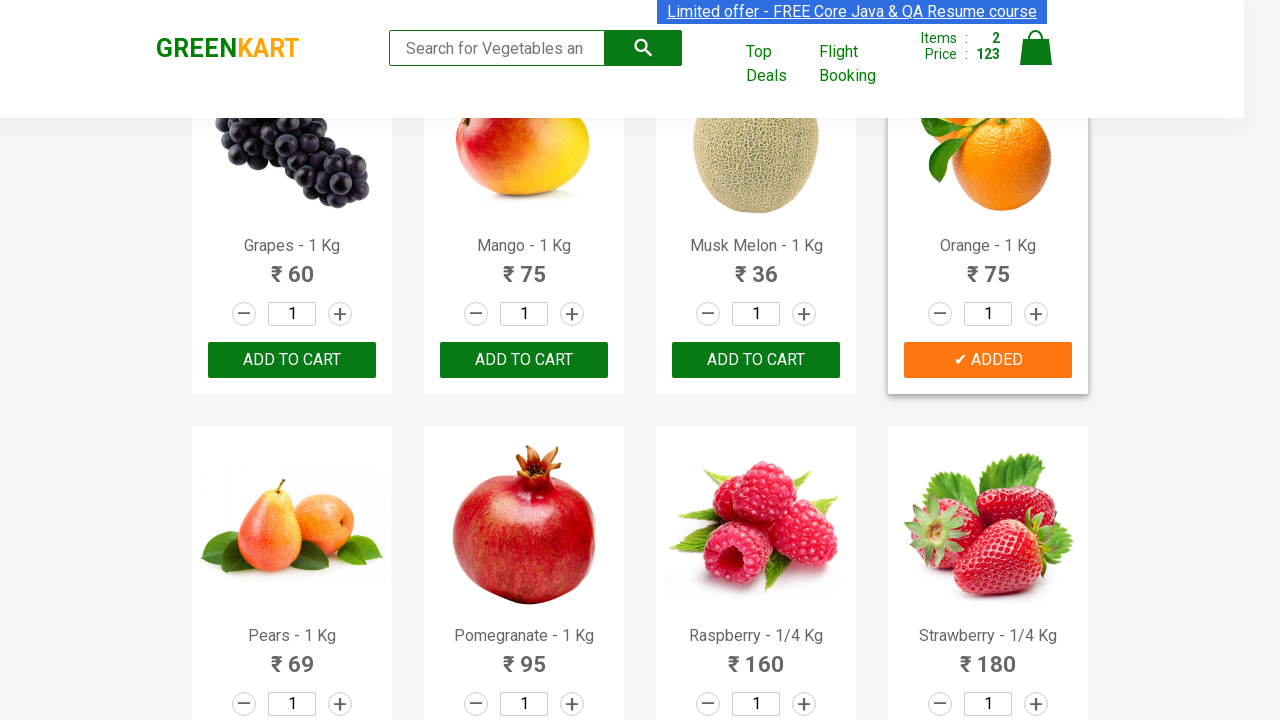

Scrolled Beetroot add button into view
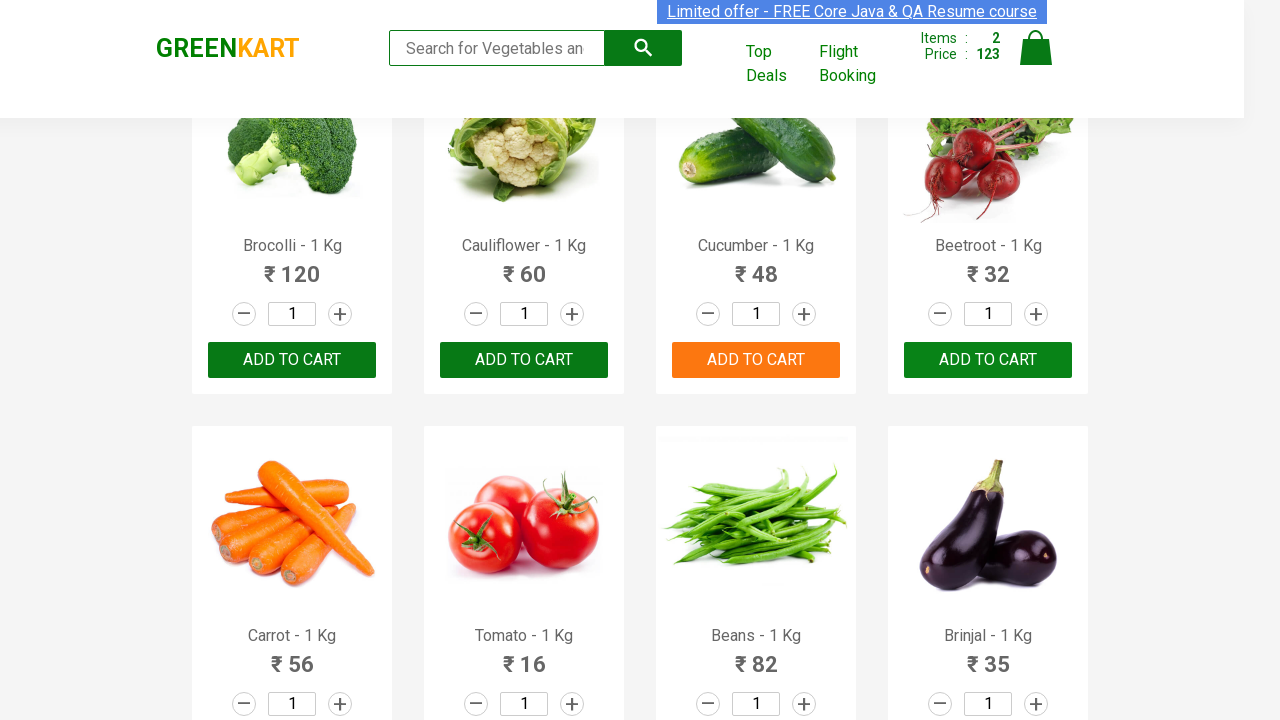

Successfully clicked add to cart button for Beetroot at (988, 360) on div.product-action button >> nth=3
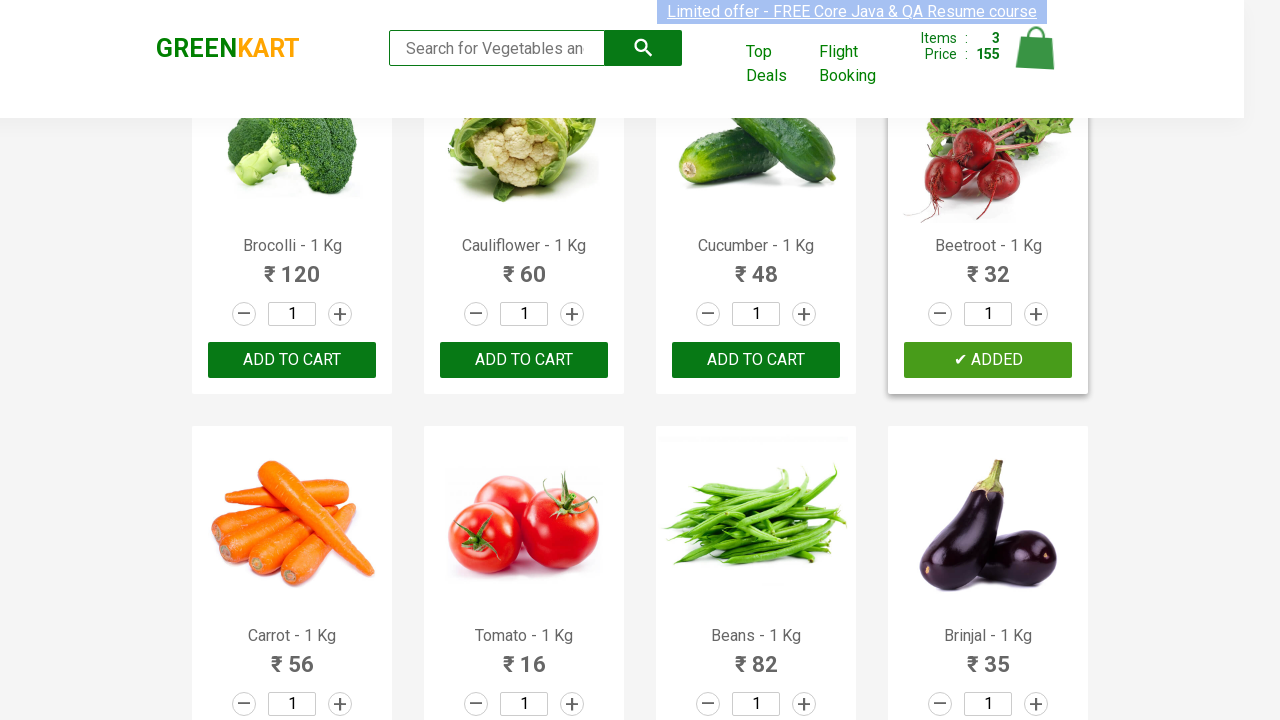

Located add to cart button for Mushroom
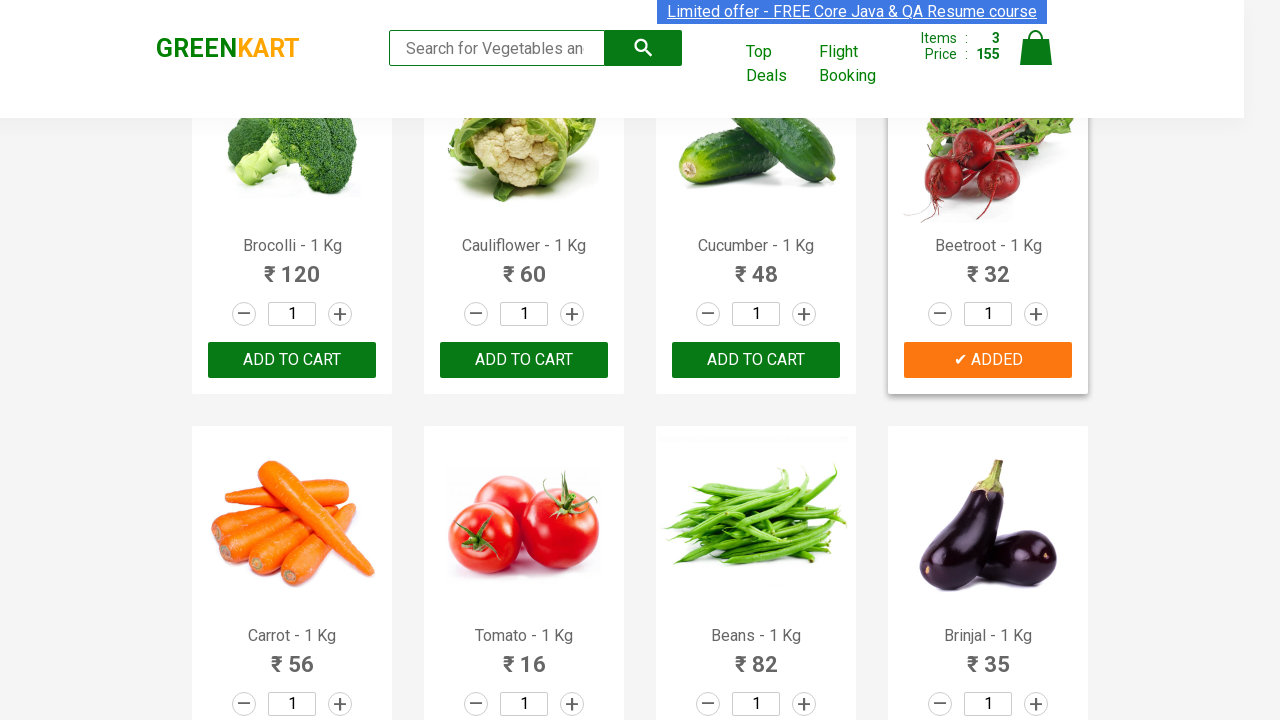

Scrolled Mushroom add button into view
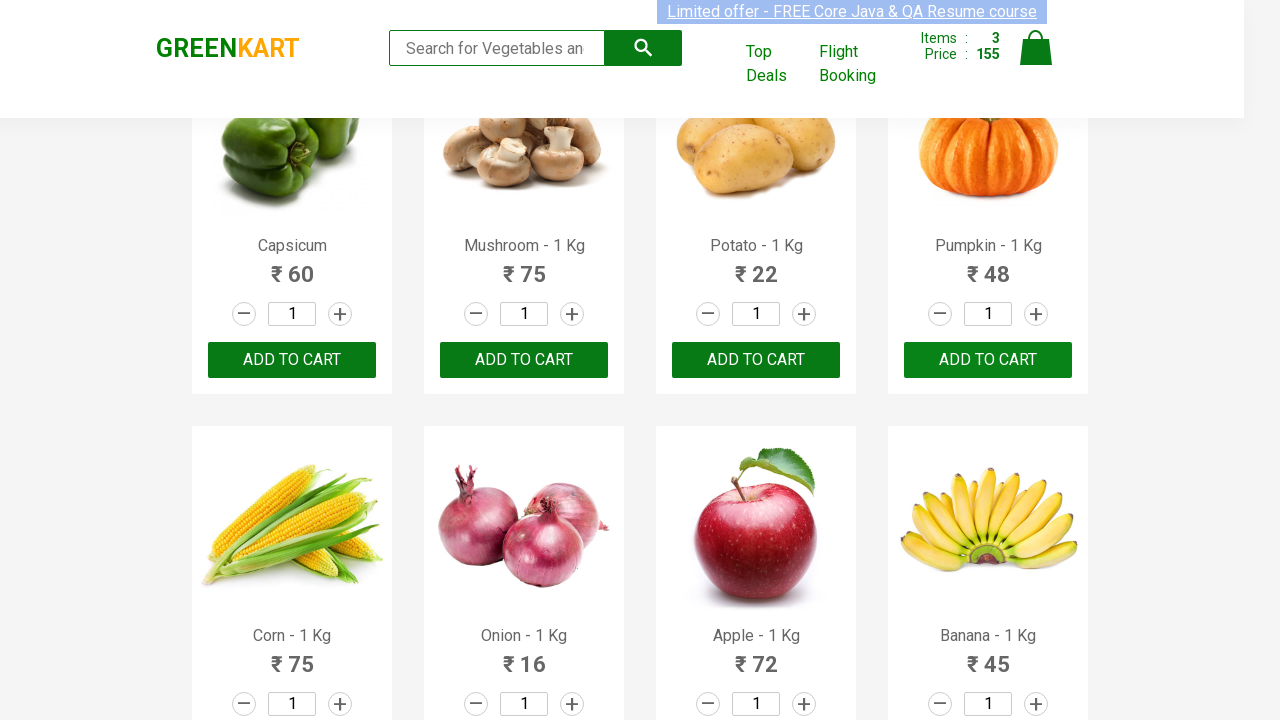

Successfully clicked add to cart button for Mushroom at (524, 360) on div.product-action button >> nth=9
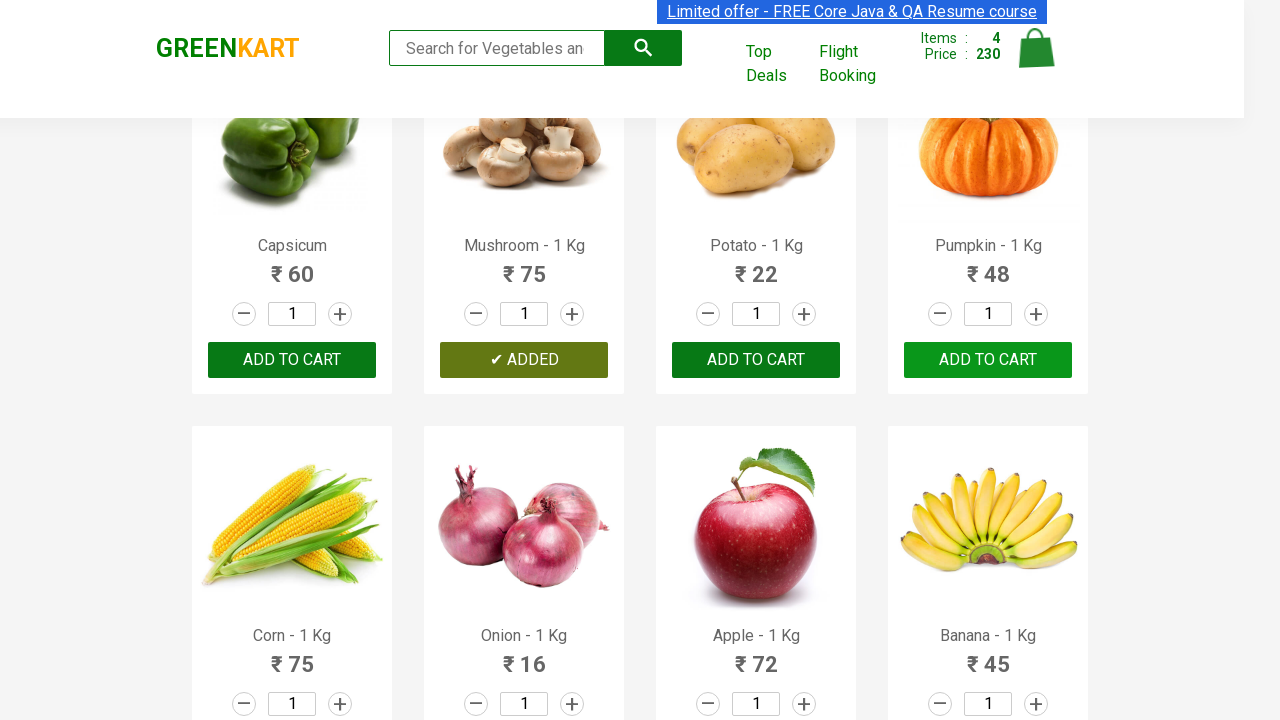

Located add to cart button for Beans
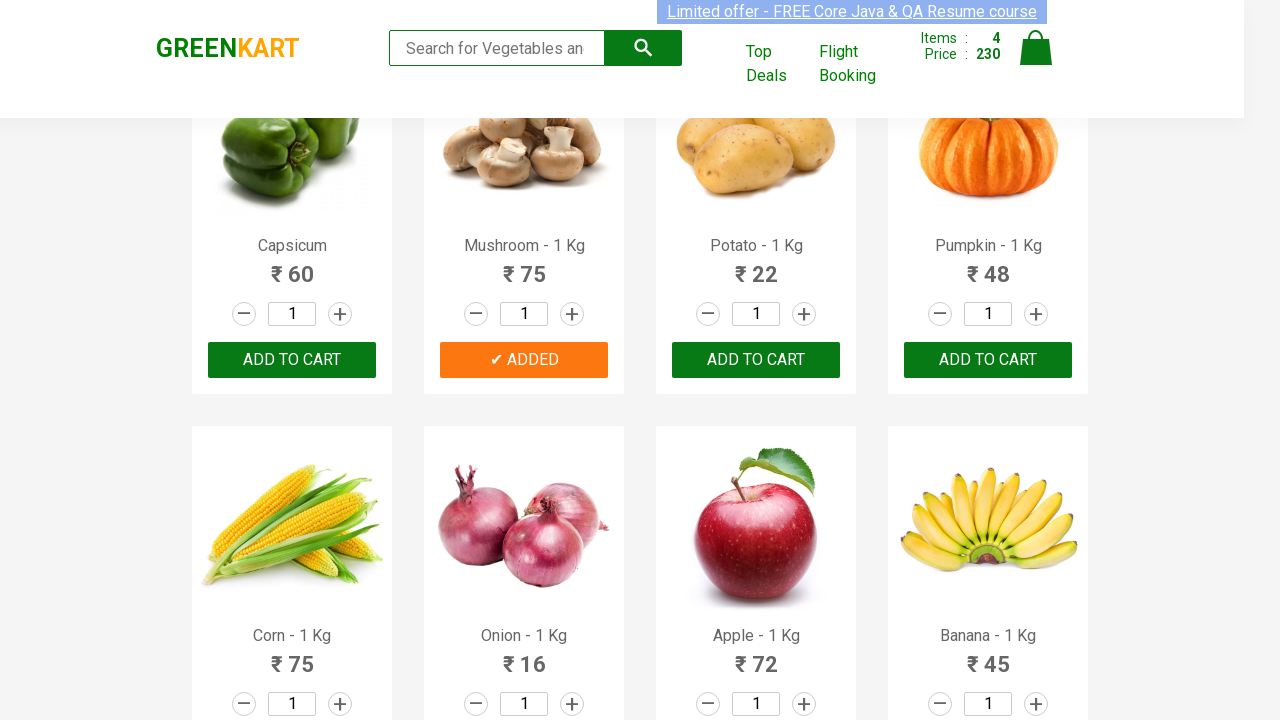

Scrolled Beans add button into view
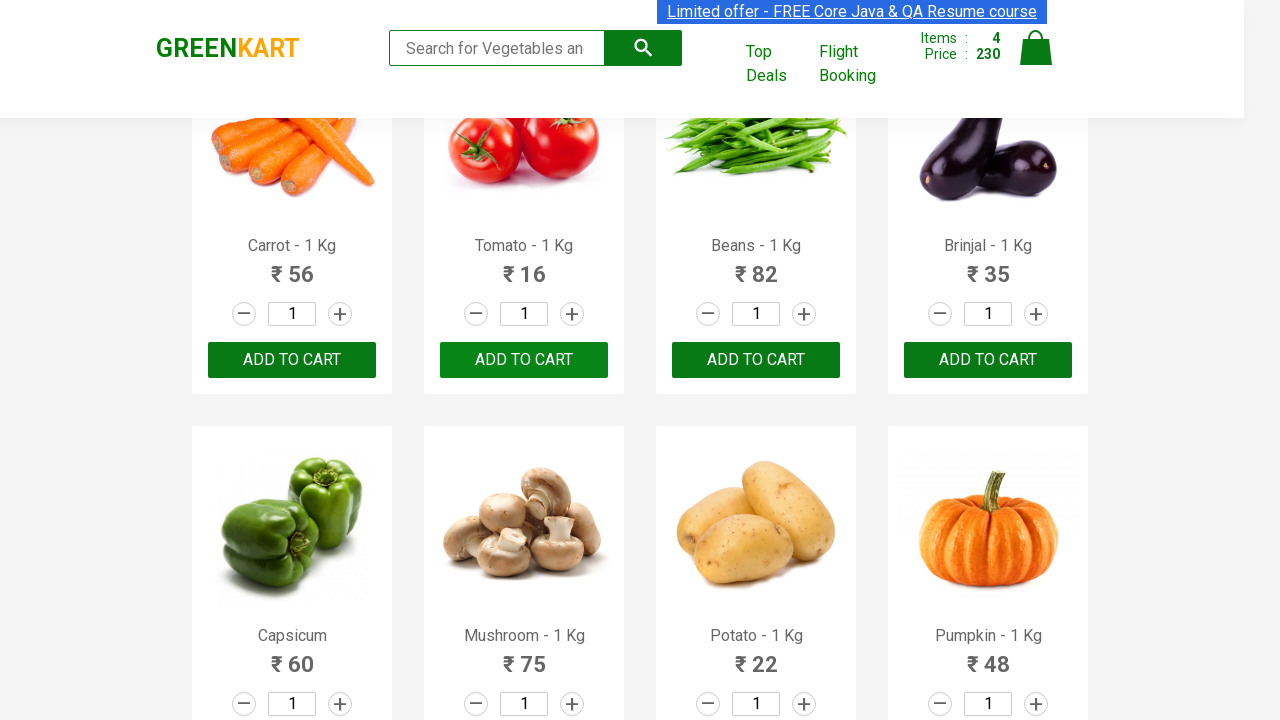

Successfully clicked add to cart button for Beans at (756, 360) on div.product-action button >> nth=6
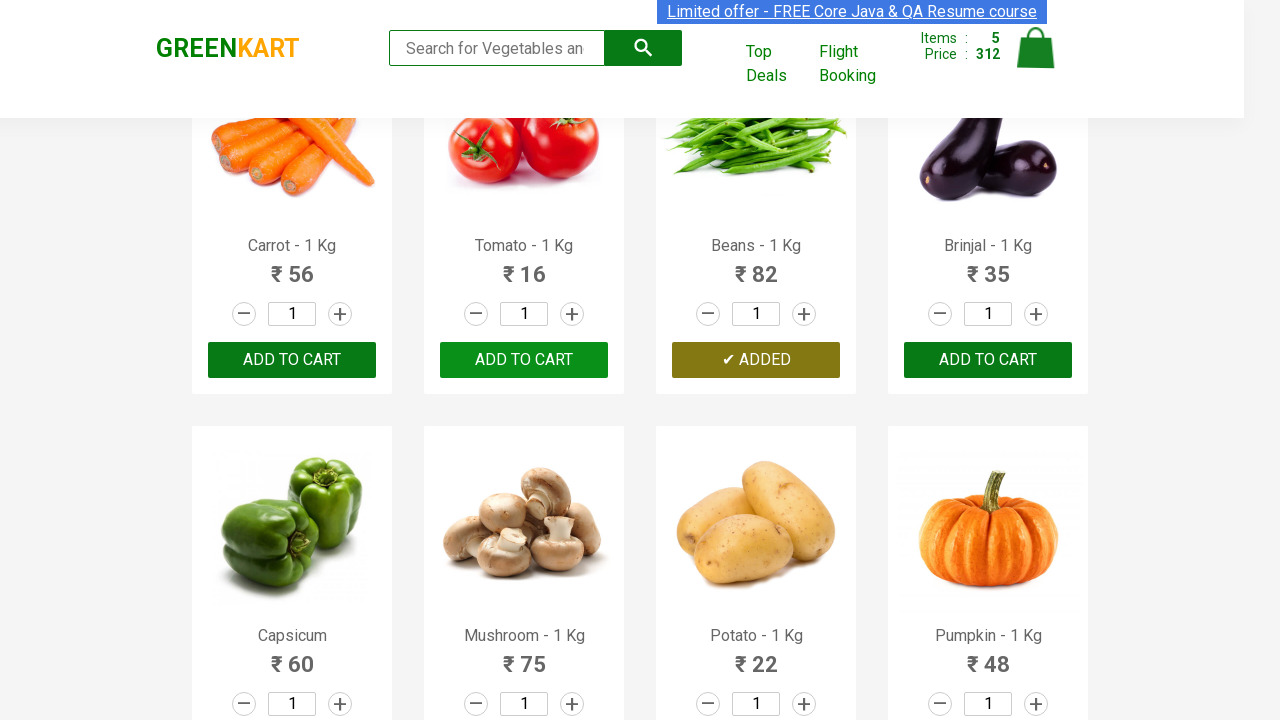

Located add to cart button for Capsicum
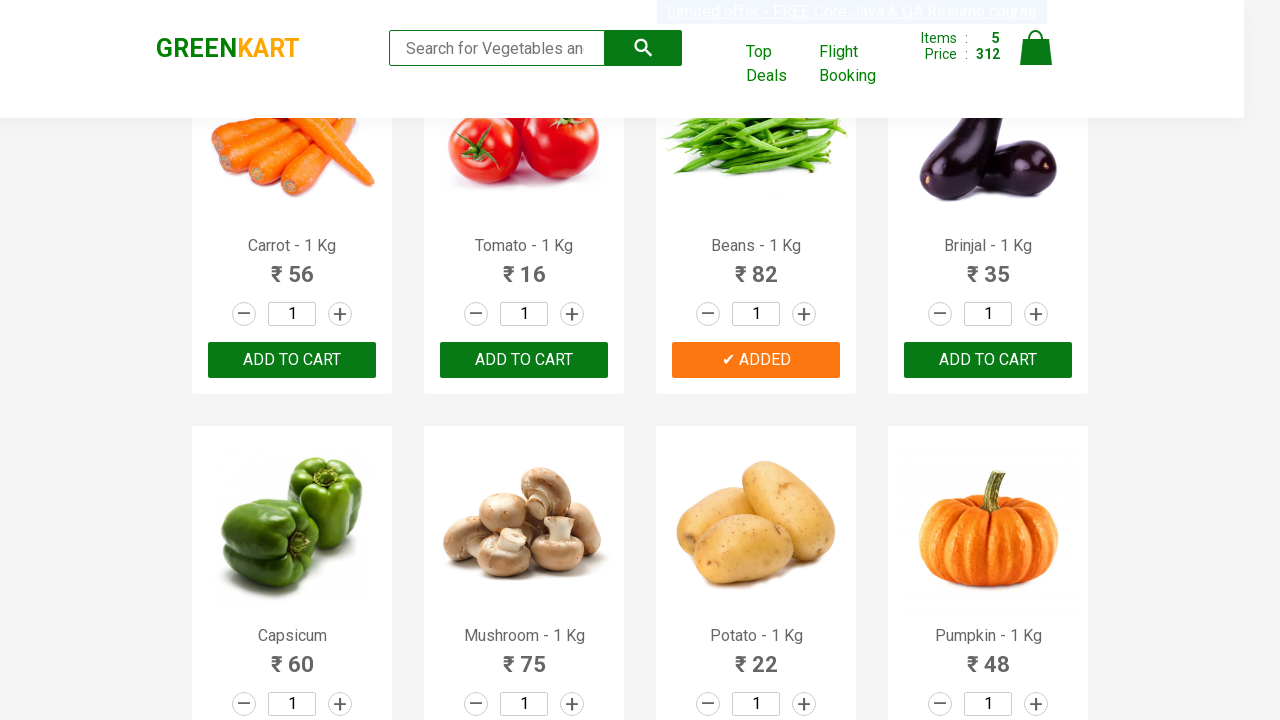

Scrolled Capsicum add button into view
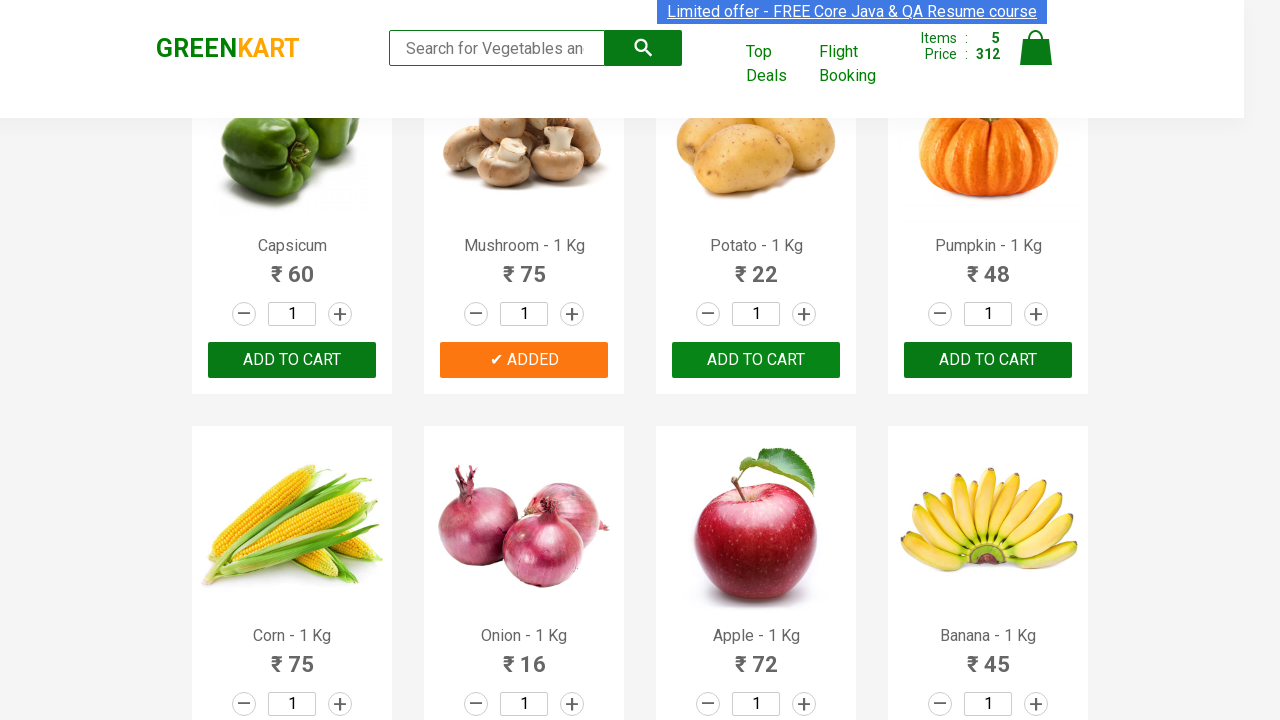

Successfully clicked add to cart button for Capsicum at (292, 360) on div.product-action button >> nth=8
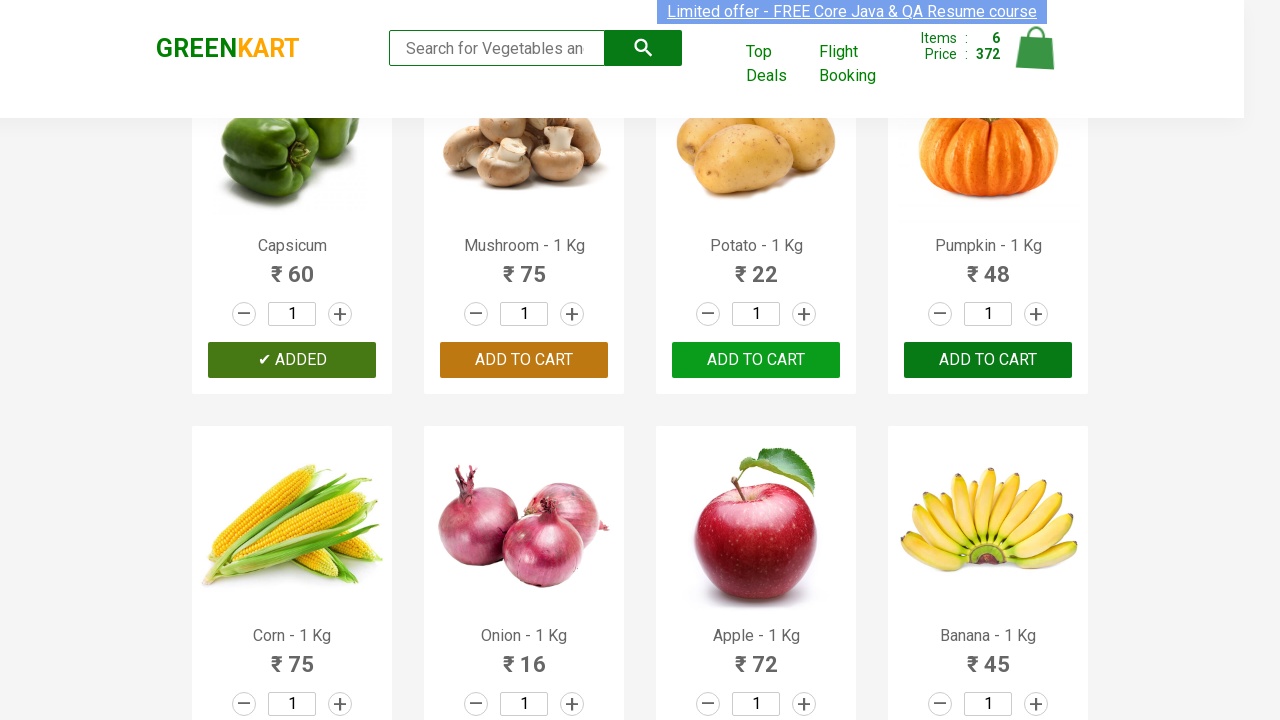

Located add to cart button for Corn
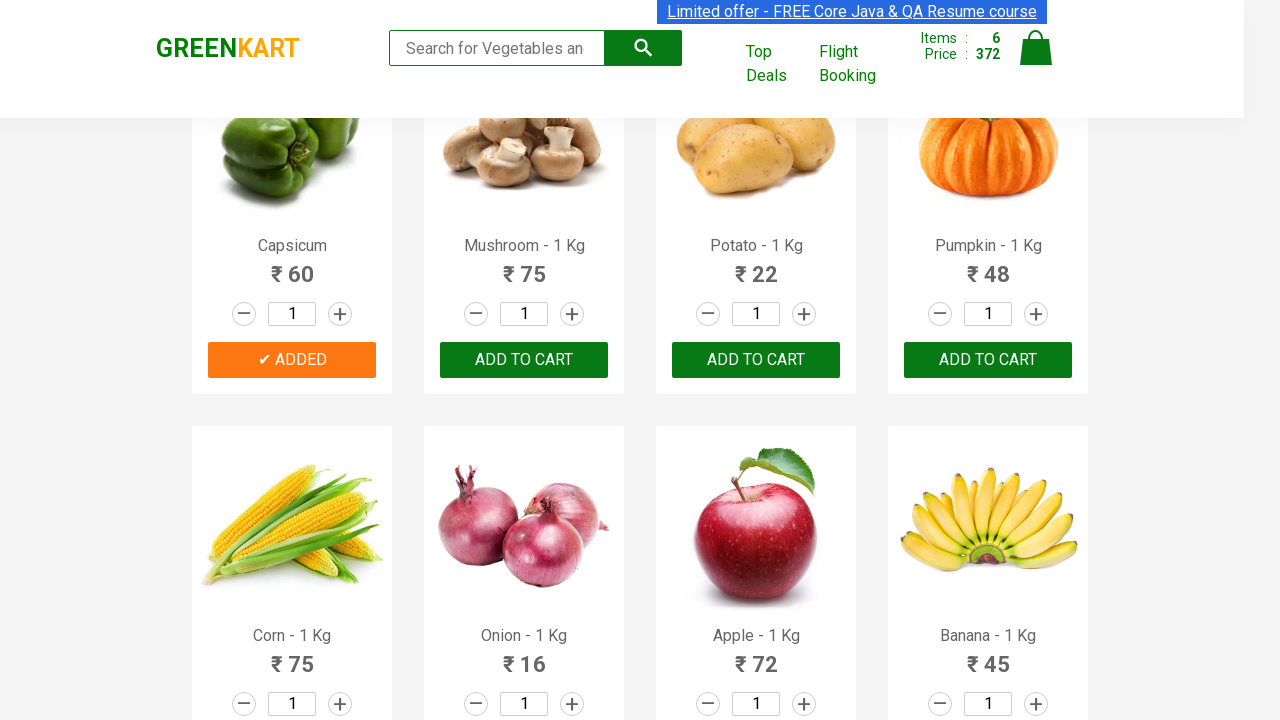

Scrolled Corn add button into view
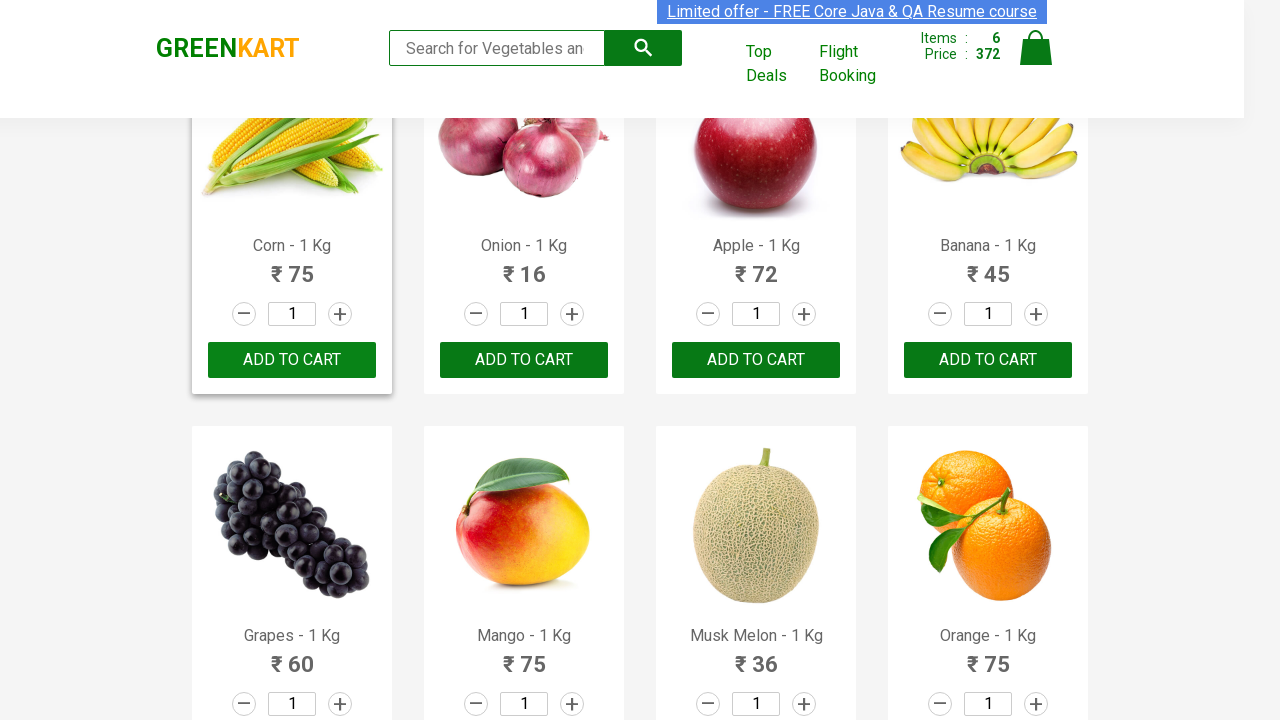

Successfully clicked add to cart button for Corn at (292, 360) on div.product-action button >> nth=12
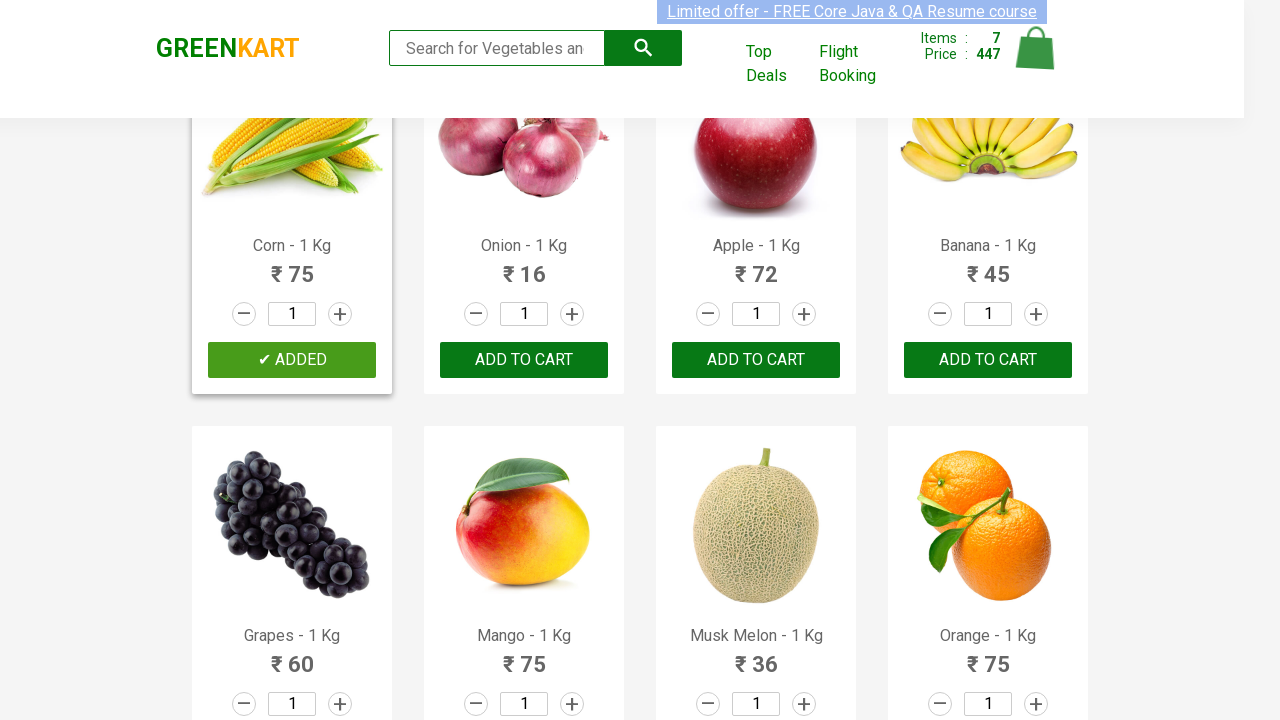

Located add to cart button for Banana
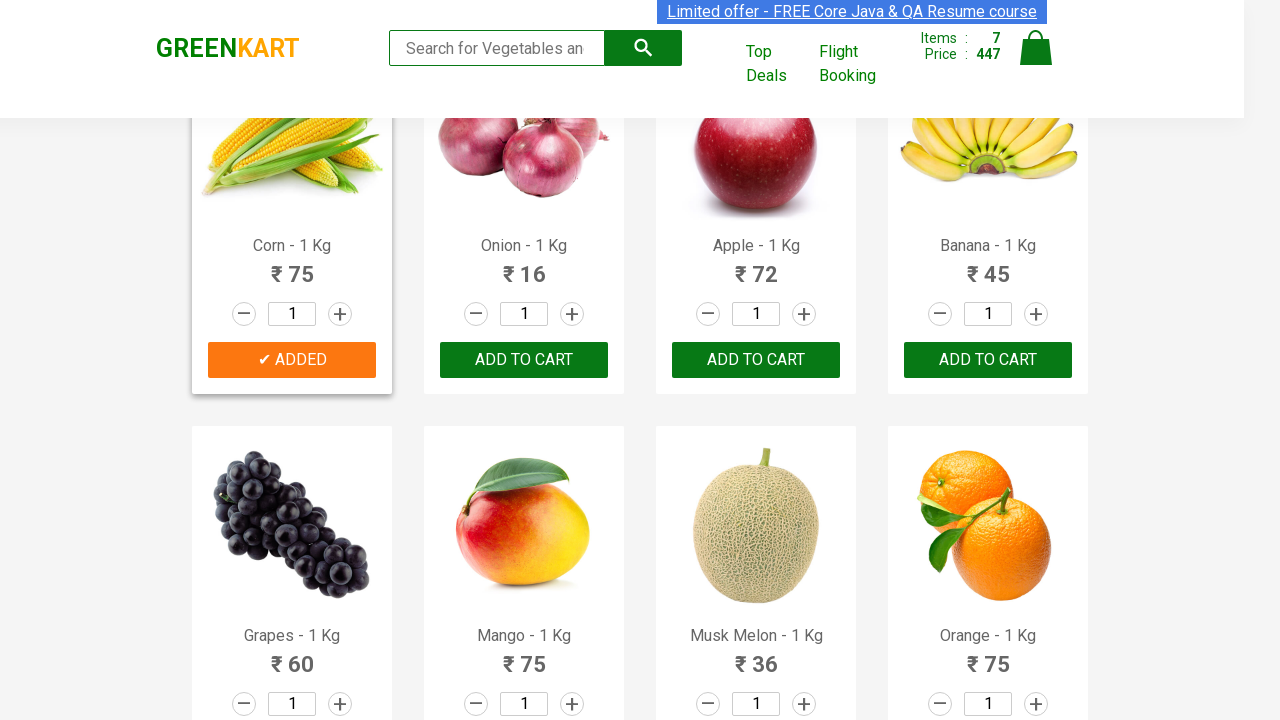

Scrolled Banana add button into view
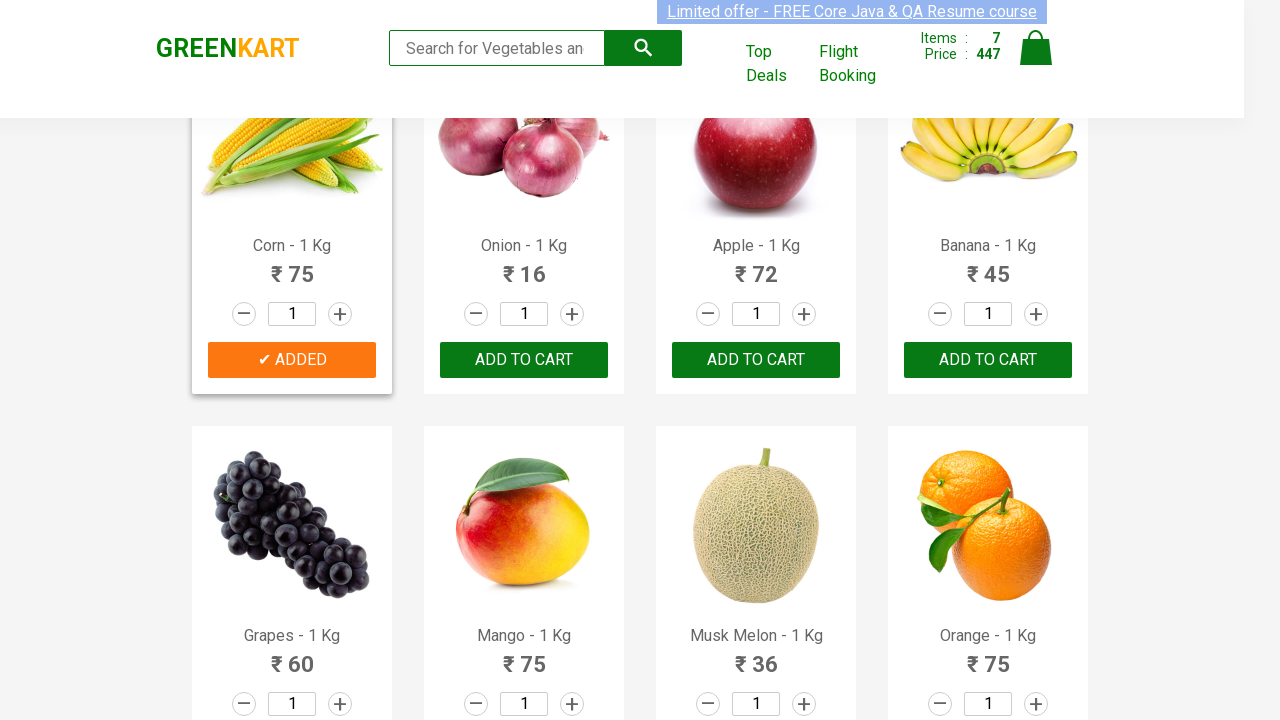

Successfully clicked add to cart button for Banana at (988, 360) on div.product-action button >> nth=15
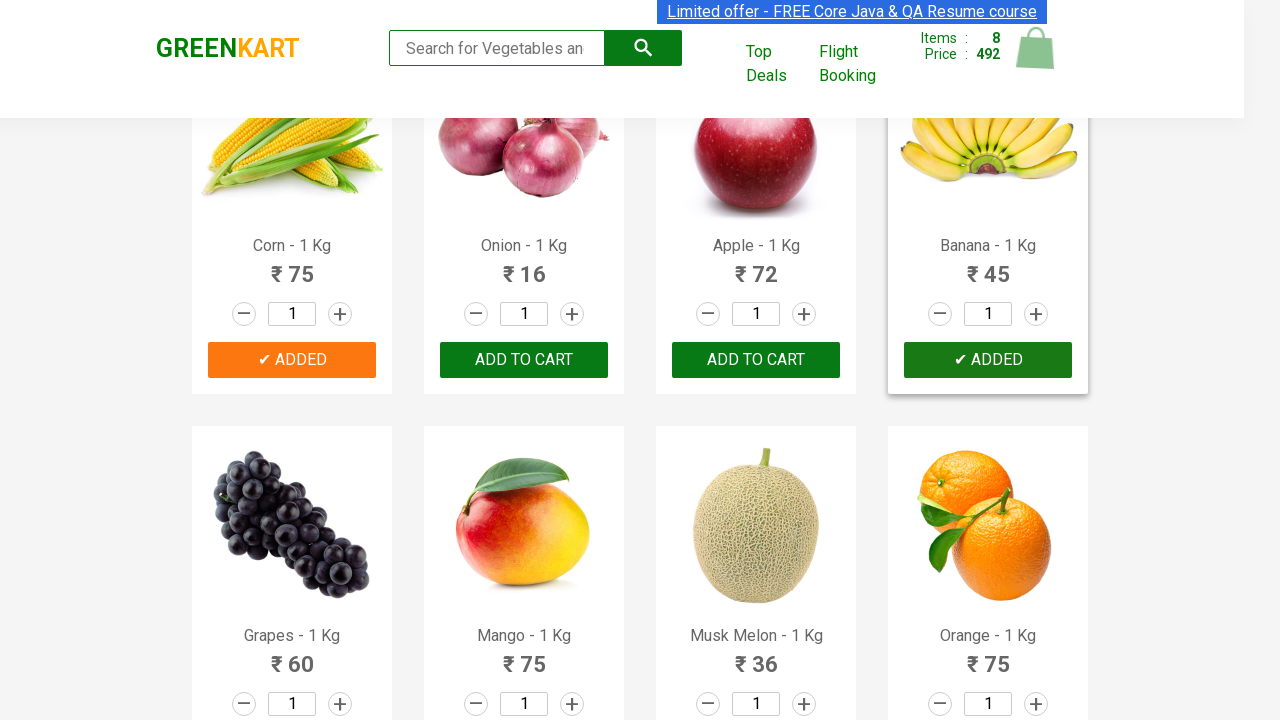

Located add to cart button for Pomegranate
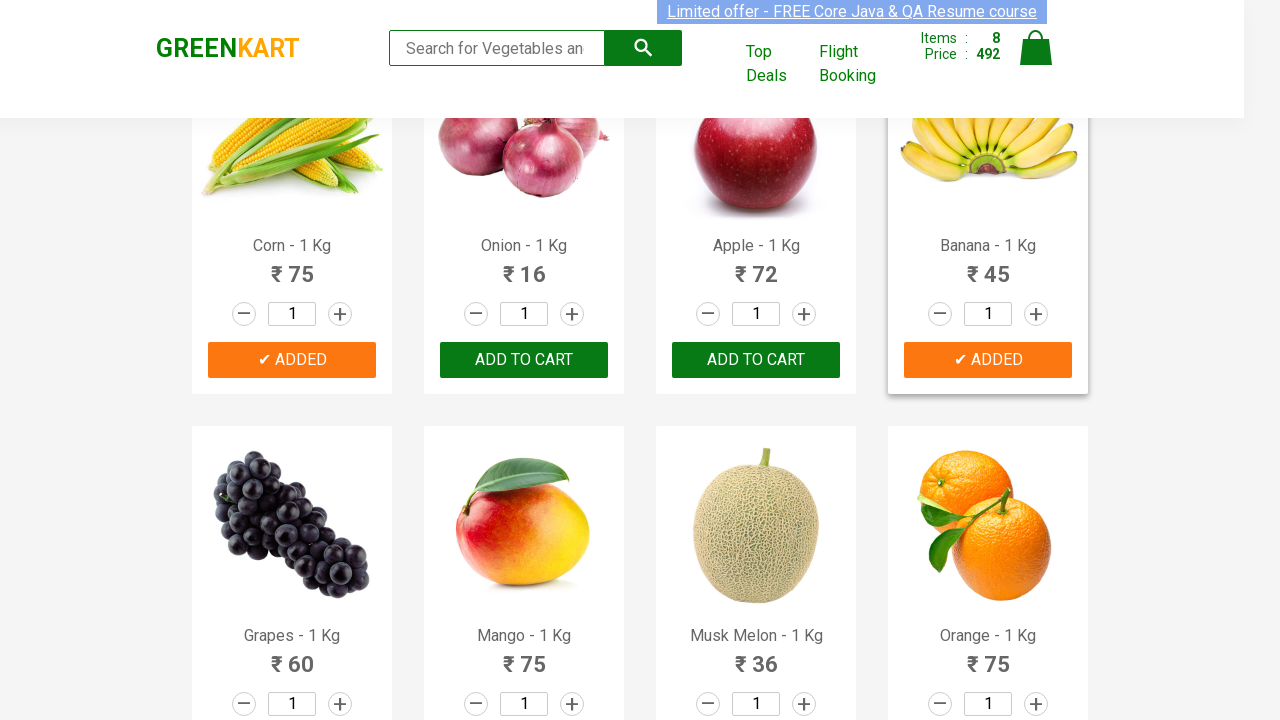

Scrolled Pomegranate add button into view
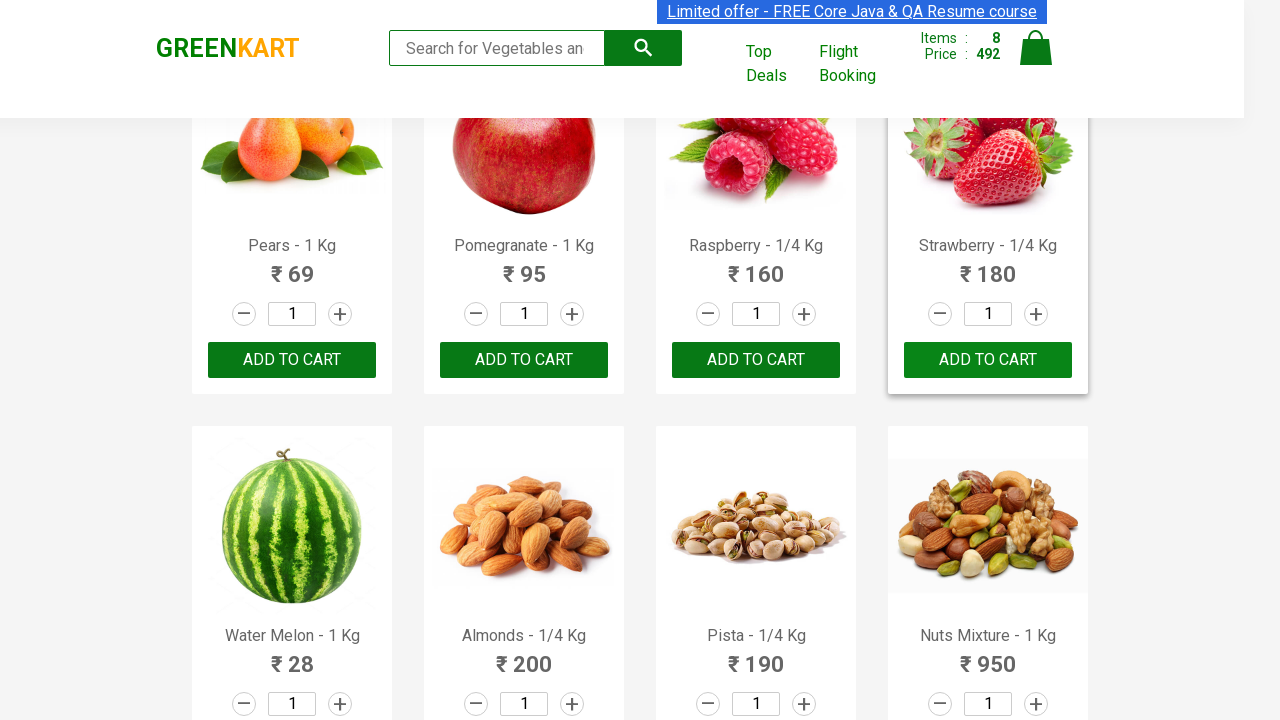

Successfully clicked add to cart button for Pomegranate at (524, 360) on div.product-action button >> nth=21
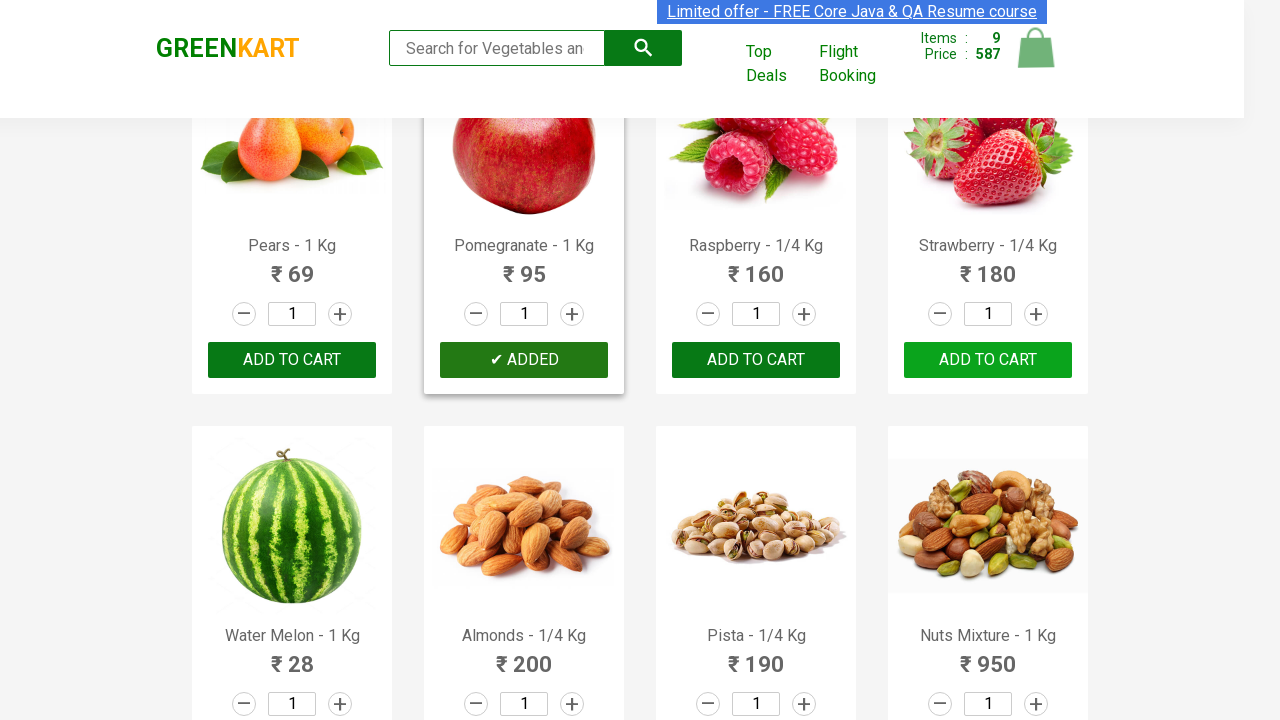

Located add to cart button for Strawberry
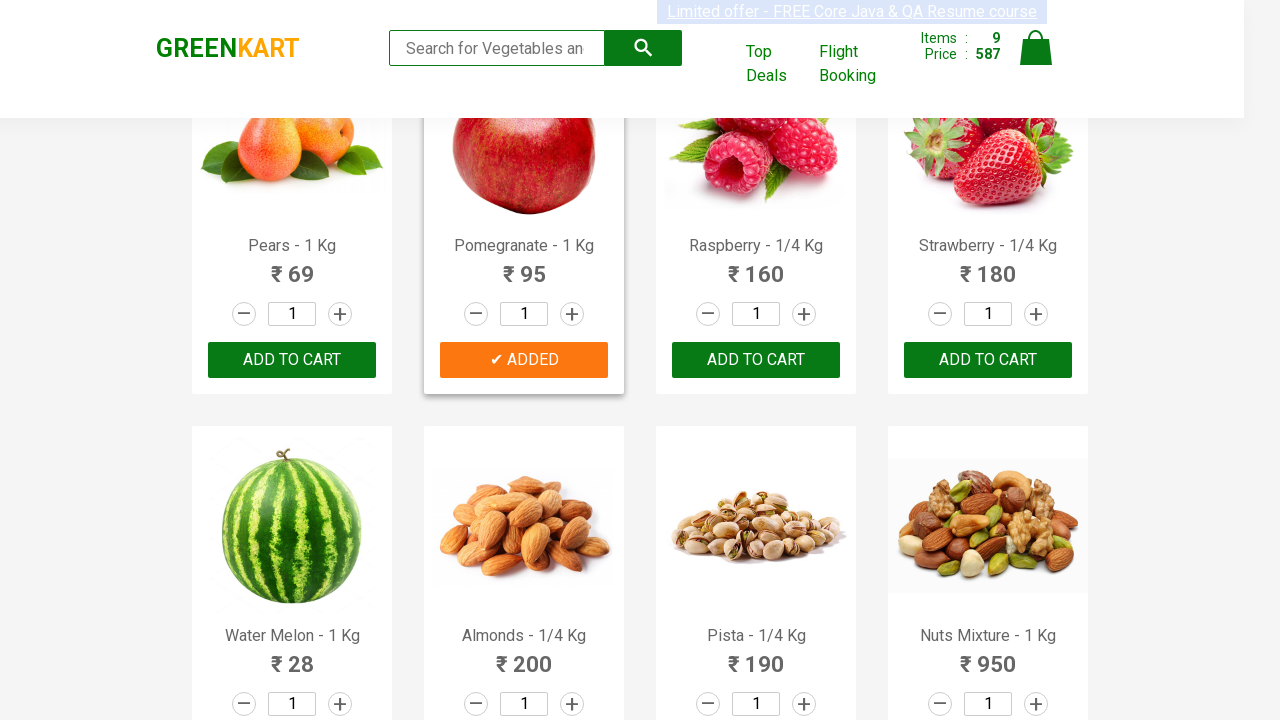

Scrolled Strawberry add button into view
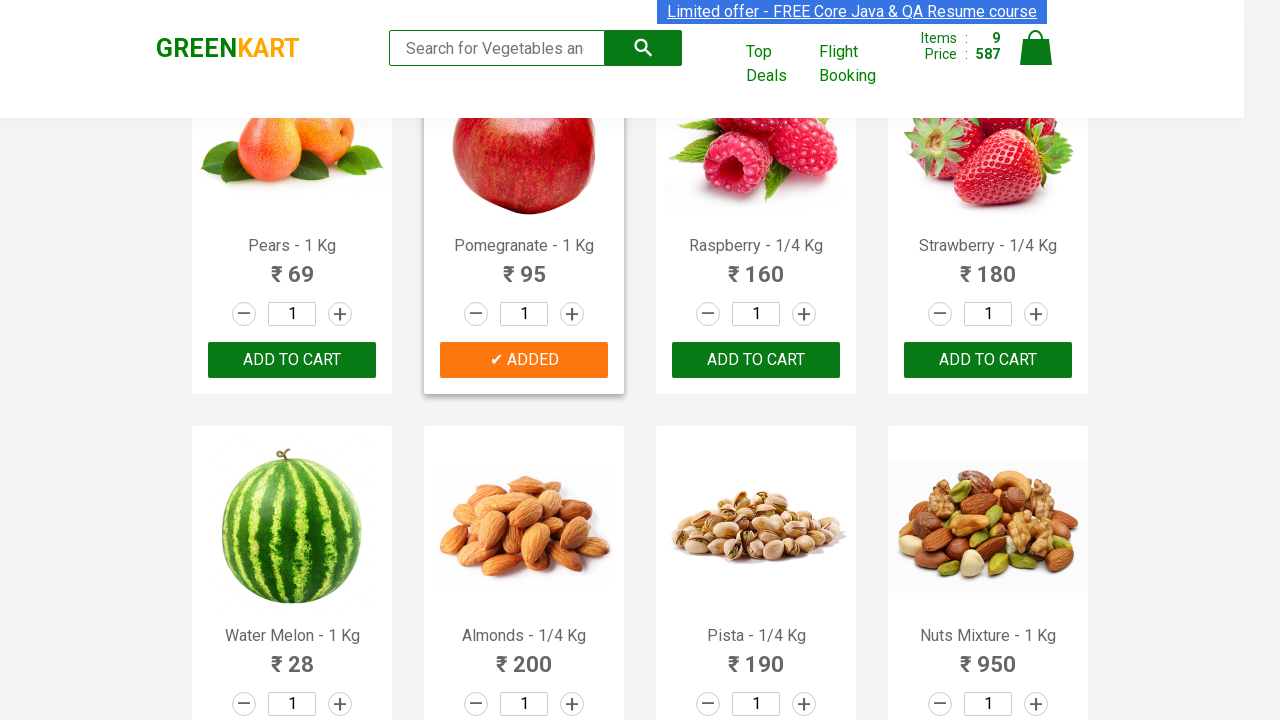

Successfully clicked add to cart button for Strawberry at (988, 360) on div.product-action button >> nth=23
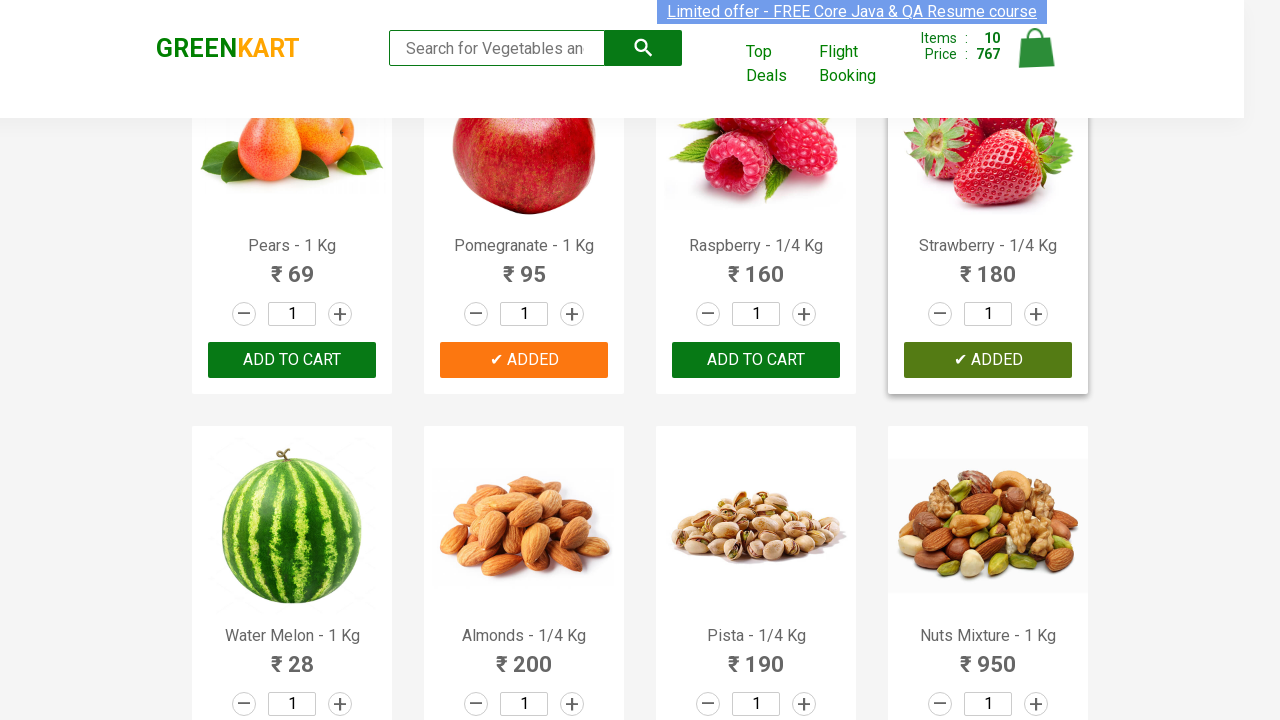

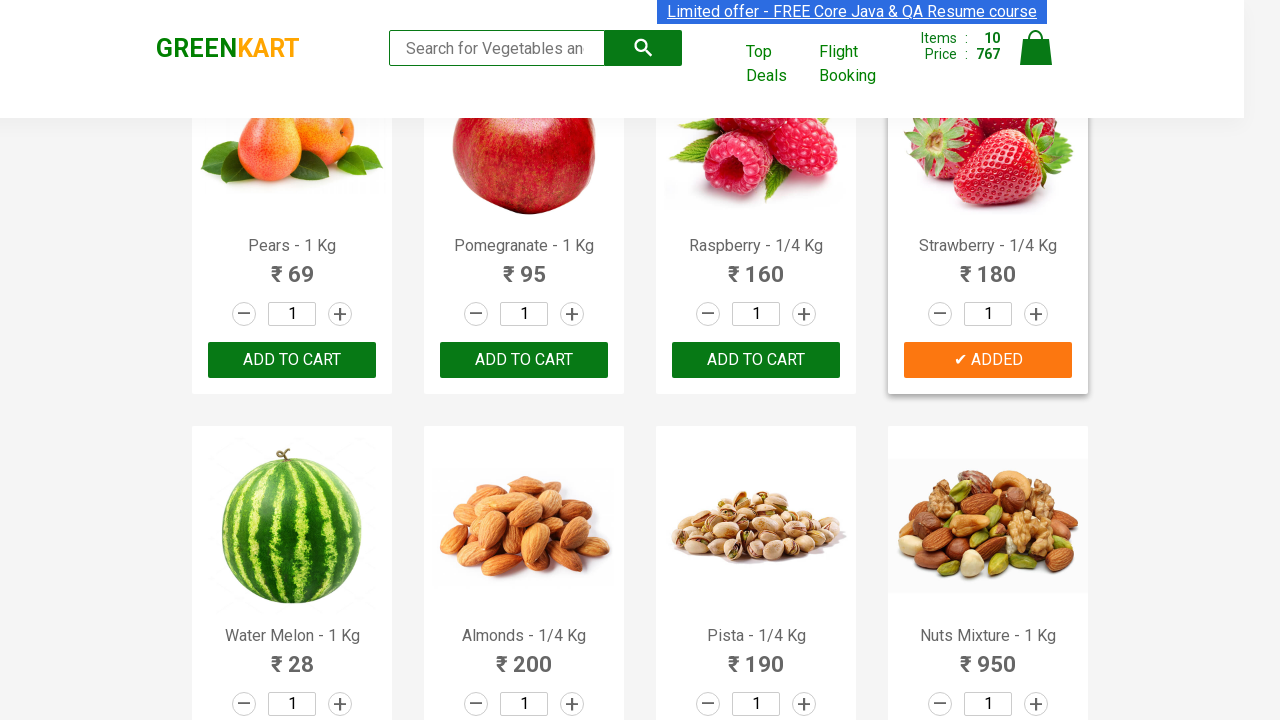